Tests the Python.org search functionality by entering "pycon" as a search query and submitting the form

Starting URL: https://www.python.org

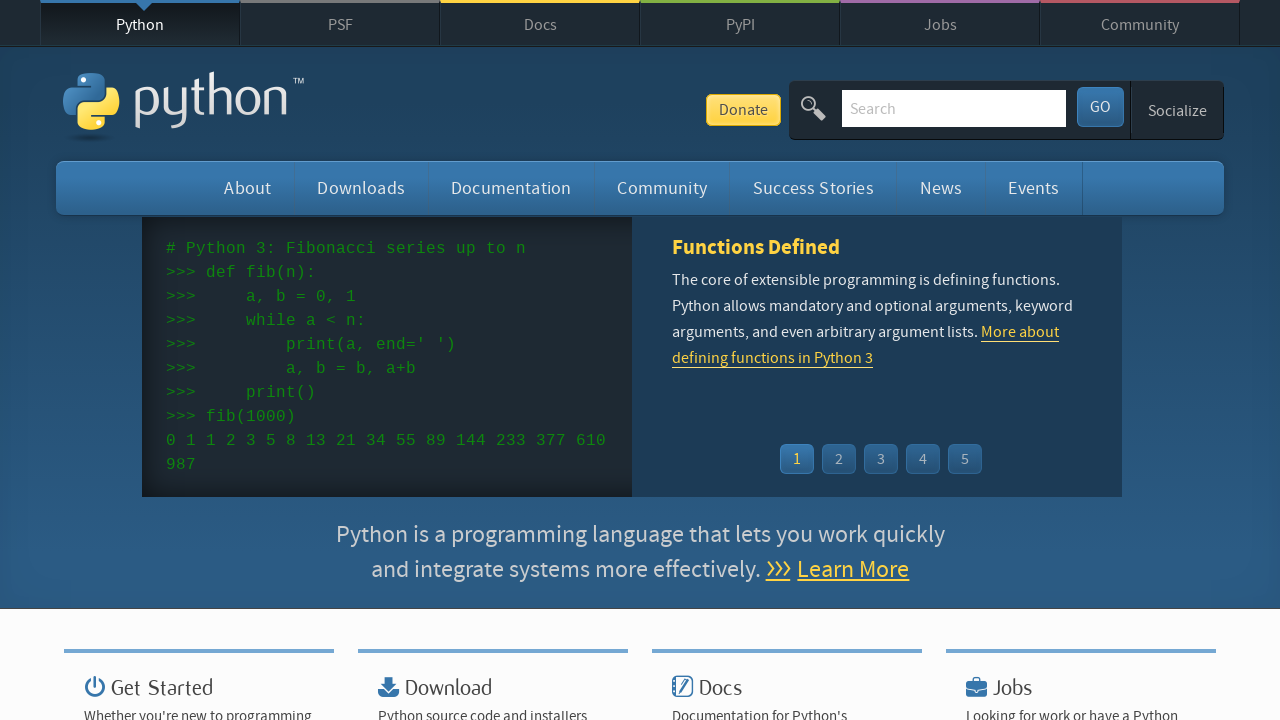

Verified page title contains 'Python'
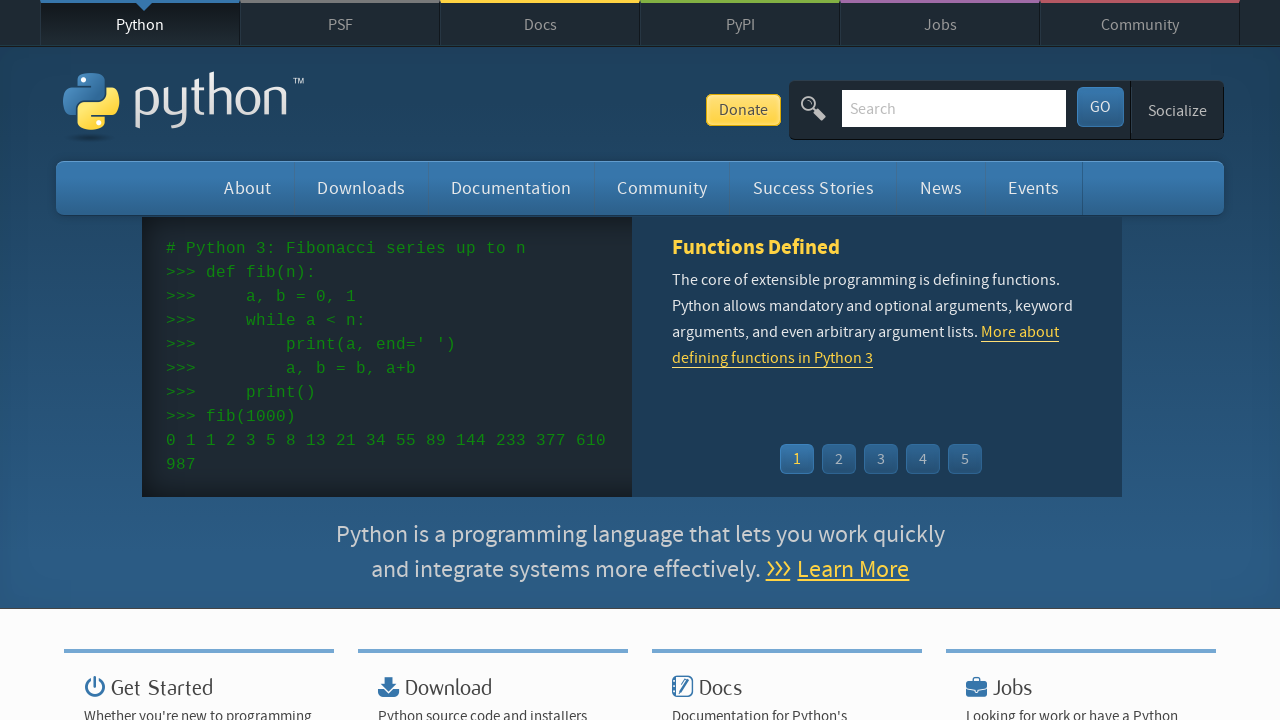

Filled search box with 'pycon' on input[name='q']
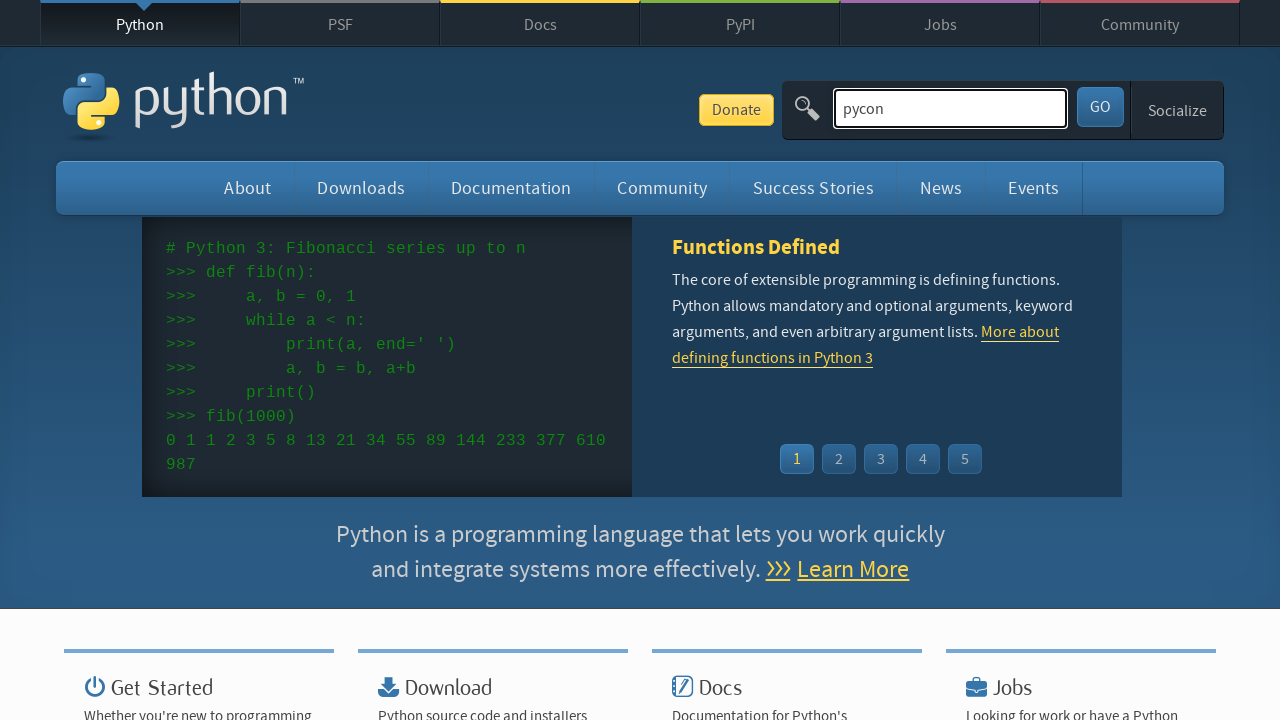

Pressed Enter to submit search query on input[name='q']
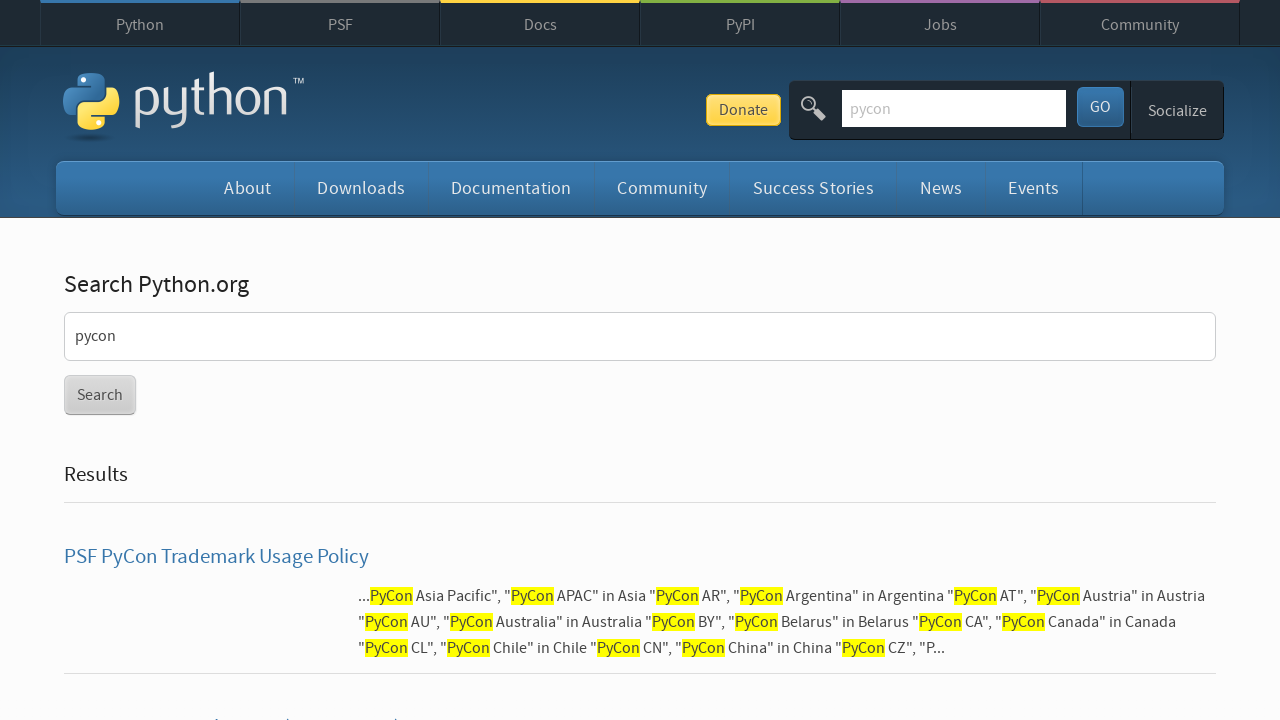

Waited for page to reach networkidle state
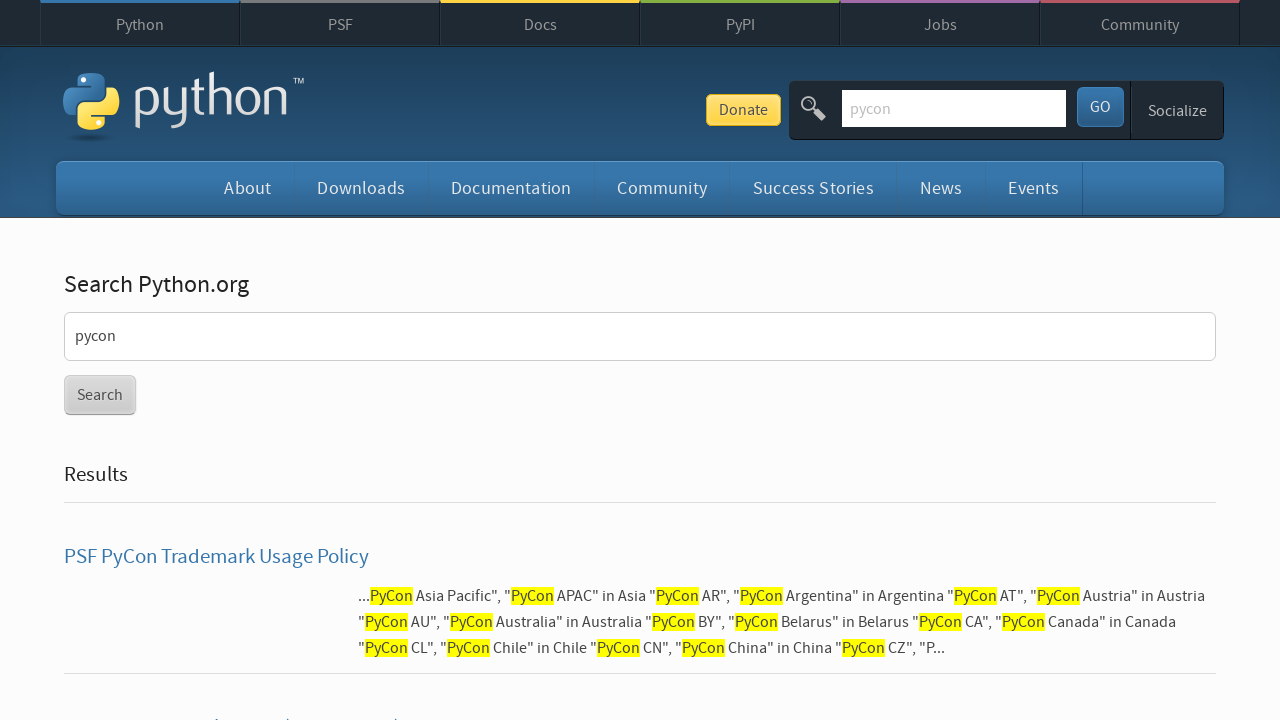

Verified search results were found (no 'No results found' message)
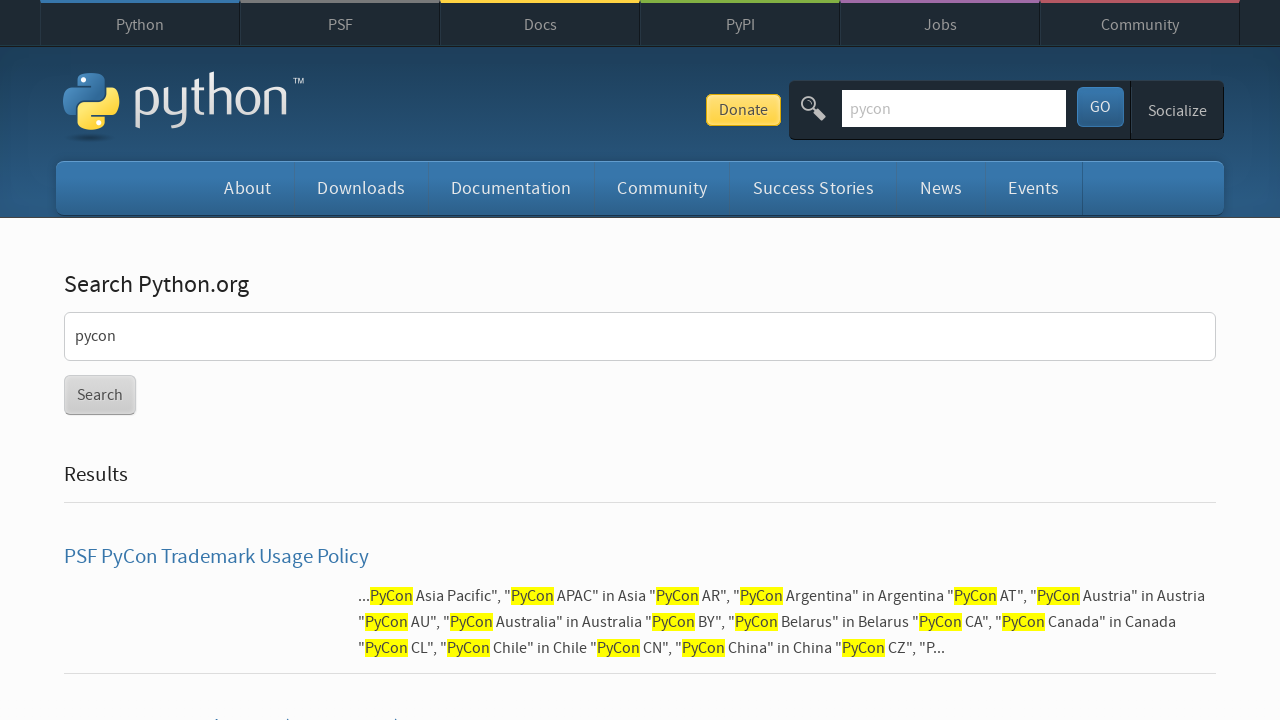

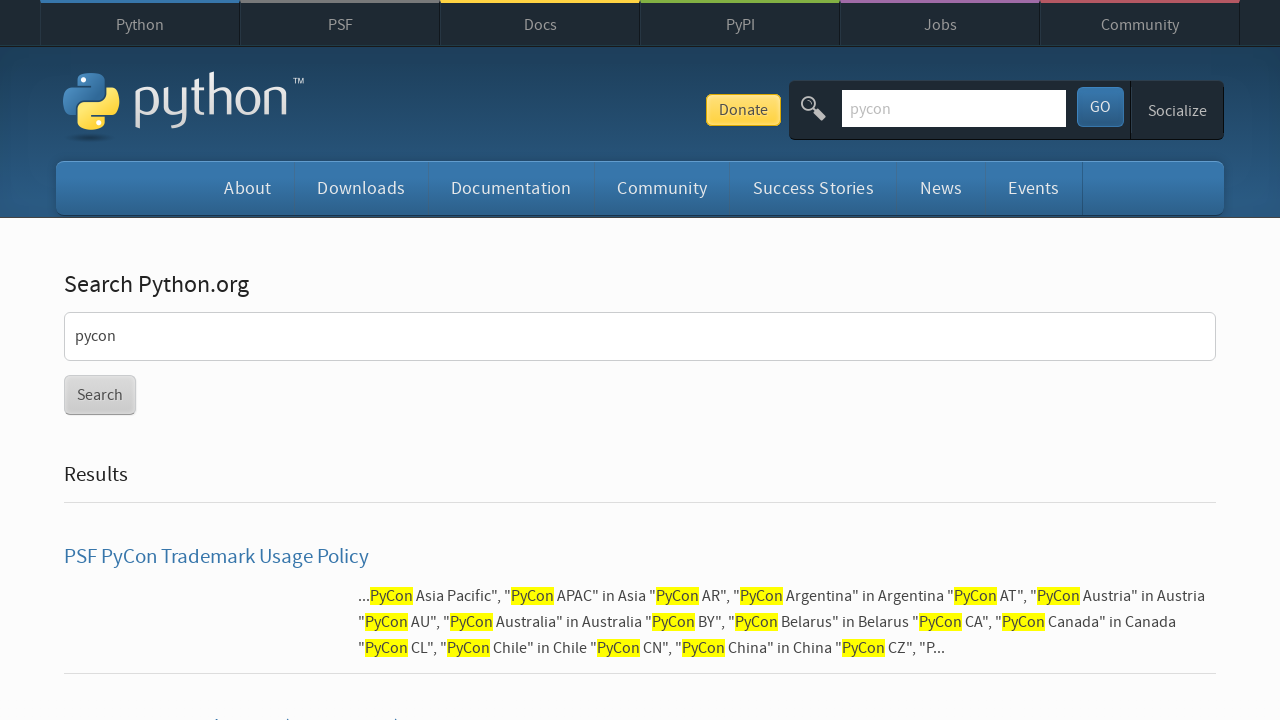